Tests file upload functionality by selecting a file using the file input element on the Heroku test app's upload page.

Starting URL: https://the-internet.herokuapp.com/upload

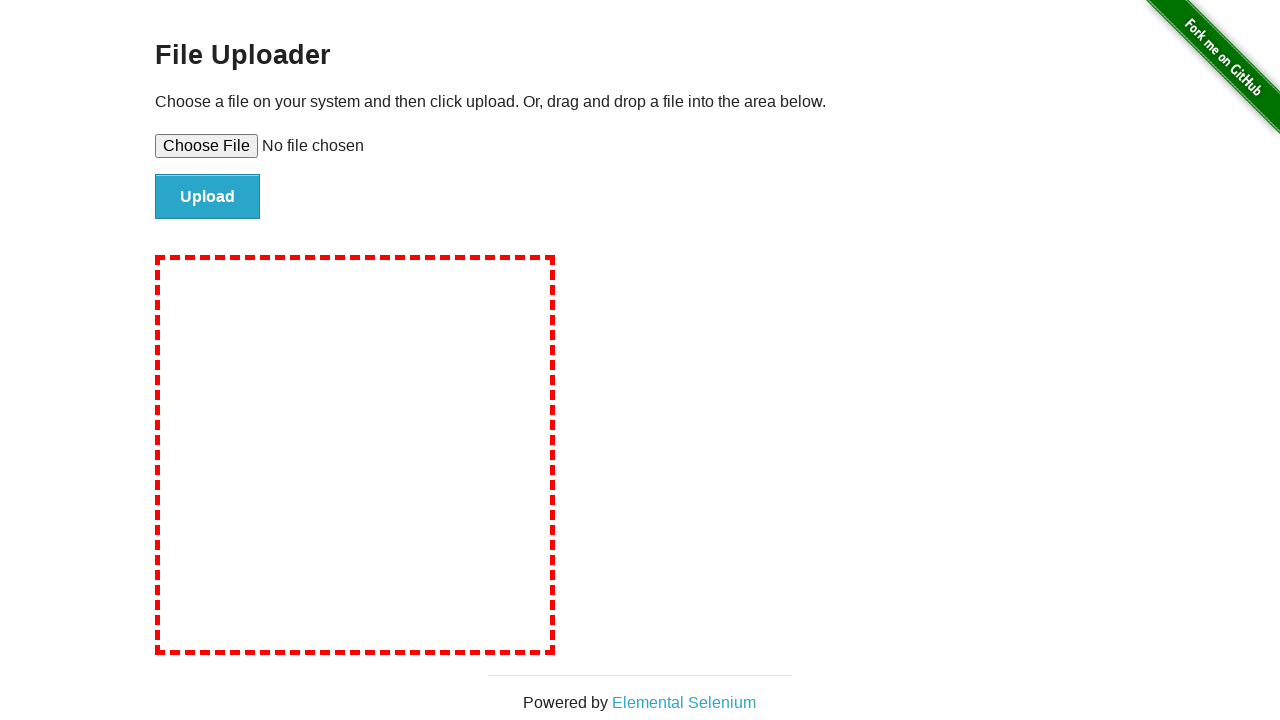

Created temporary test file for upload
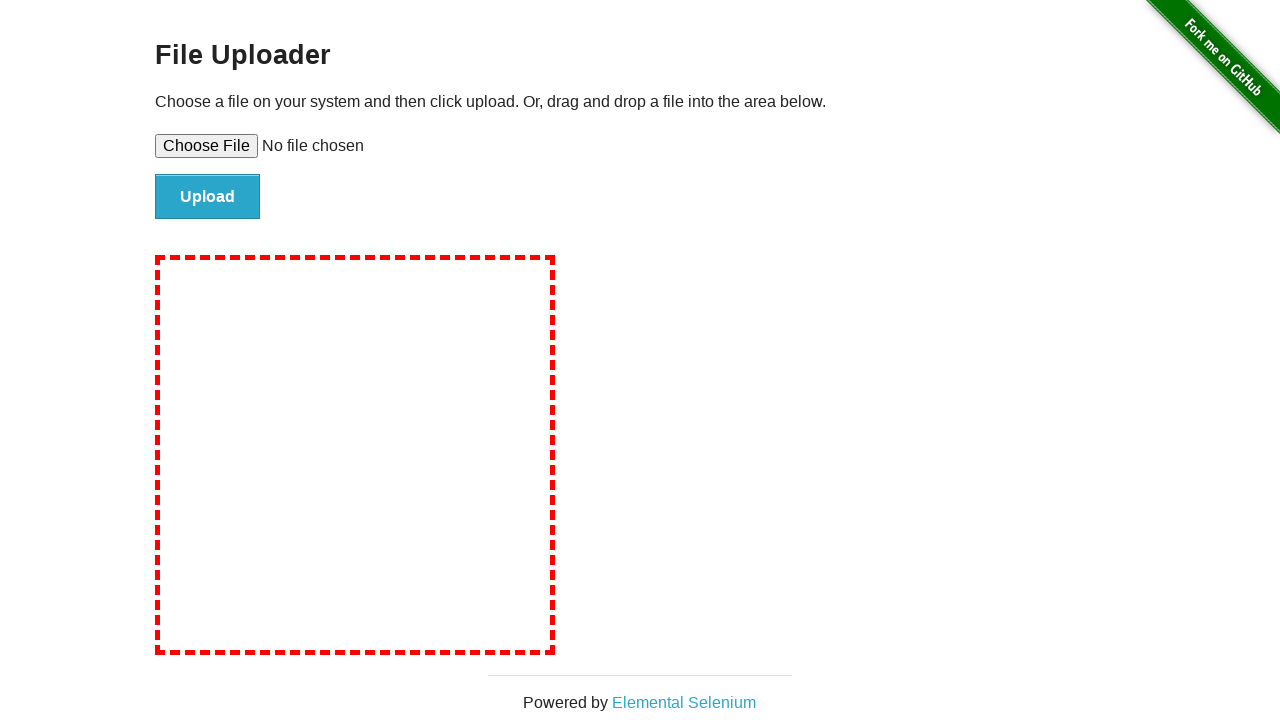

Selected test file using file input element
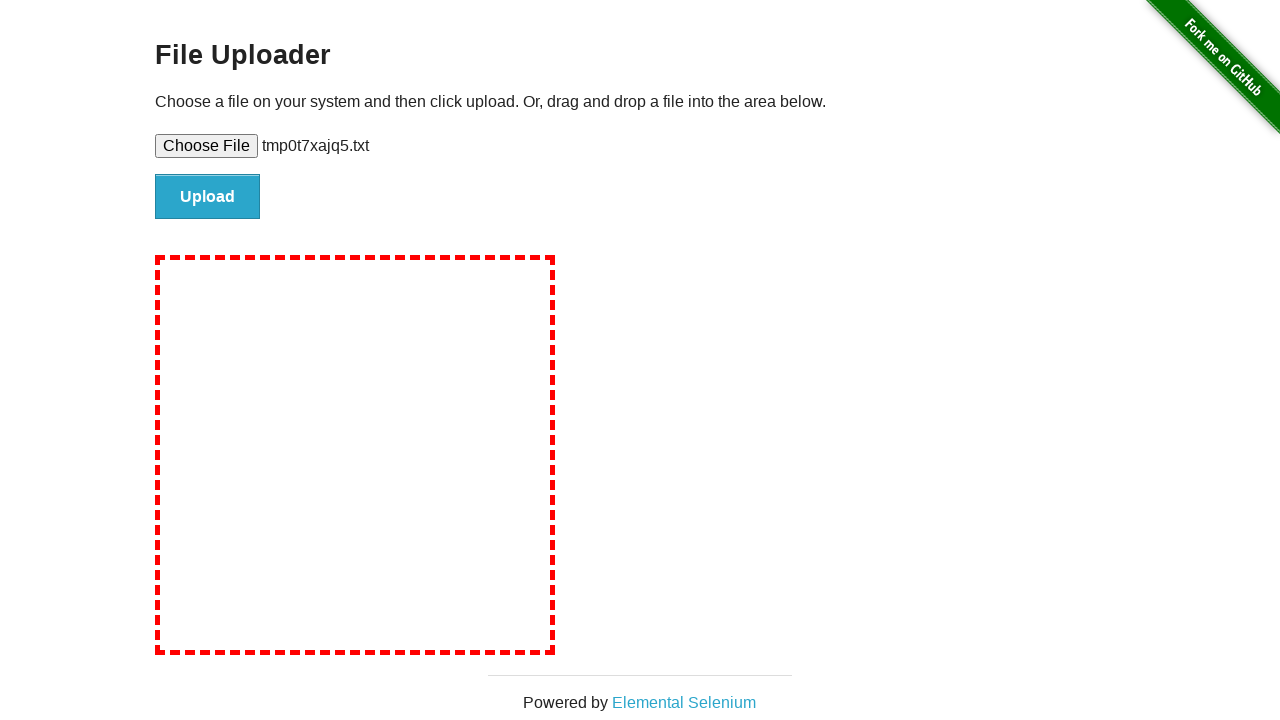

Clicked upload button to submit file at (208, 197) on input#file-submit
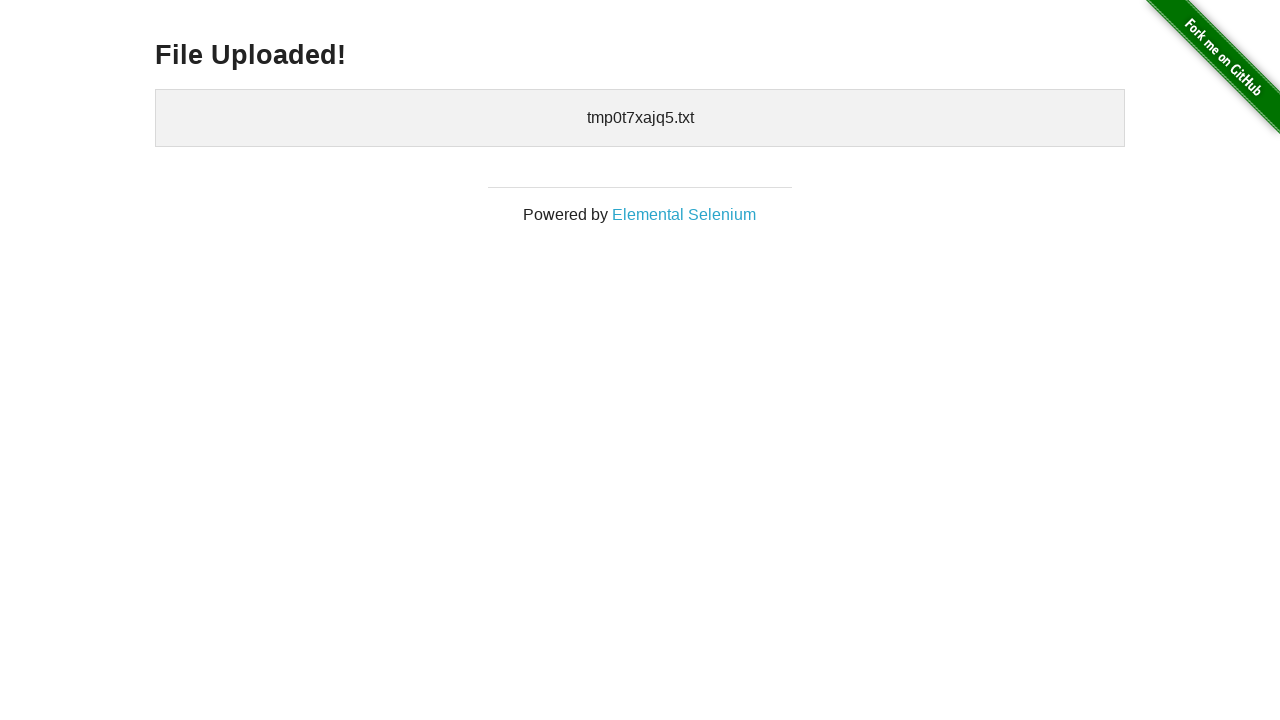

Upload confirmation message appeared
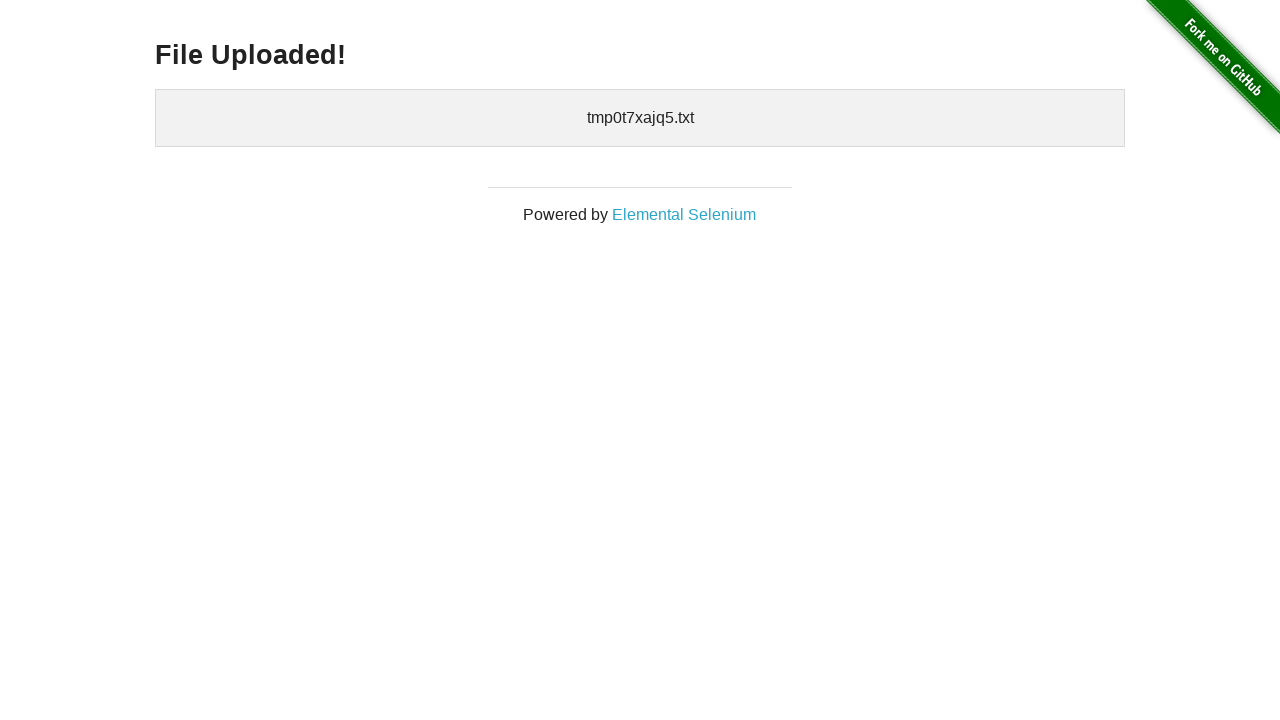

Cleaned up temporary test file
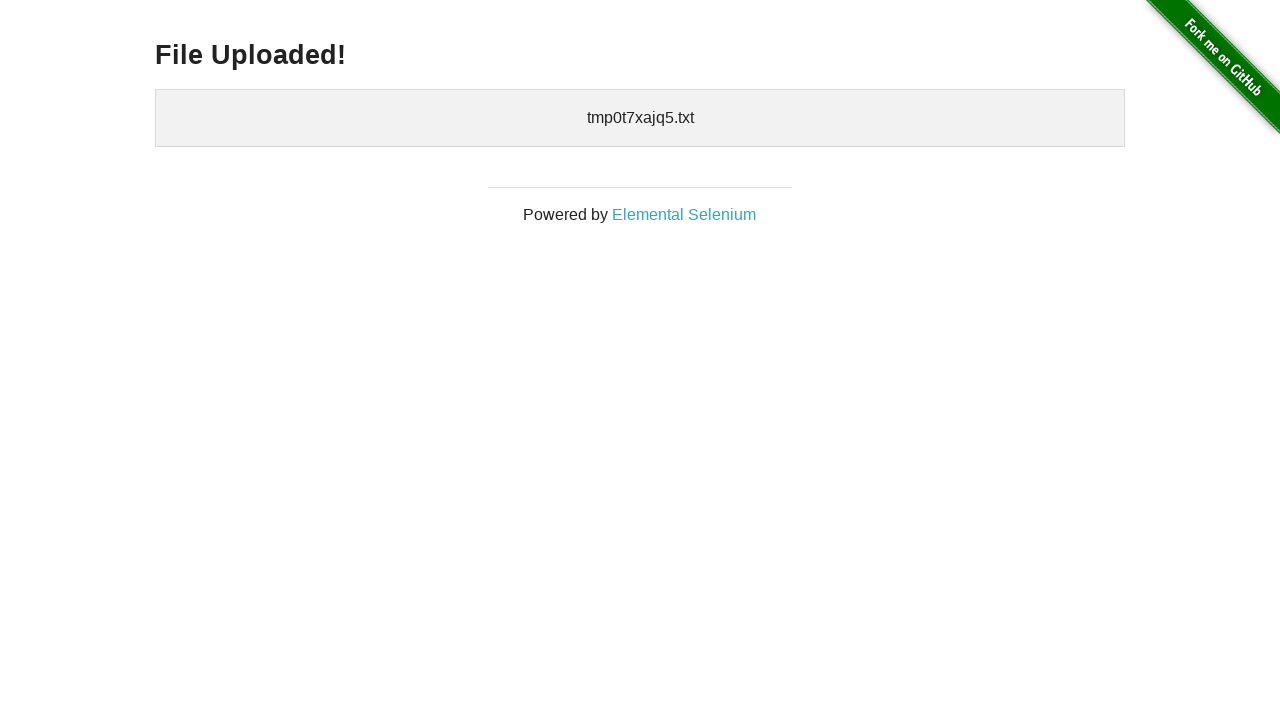

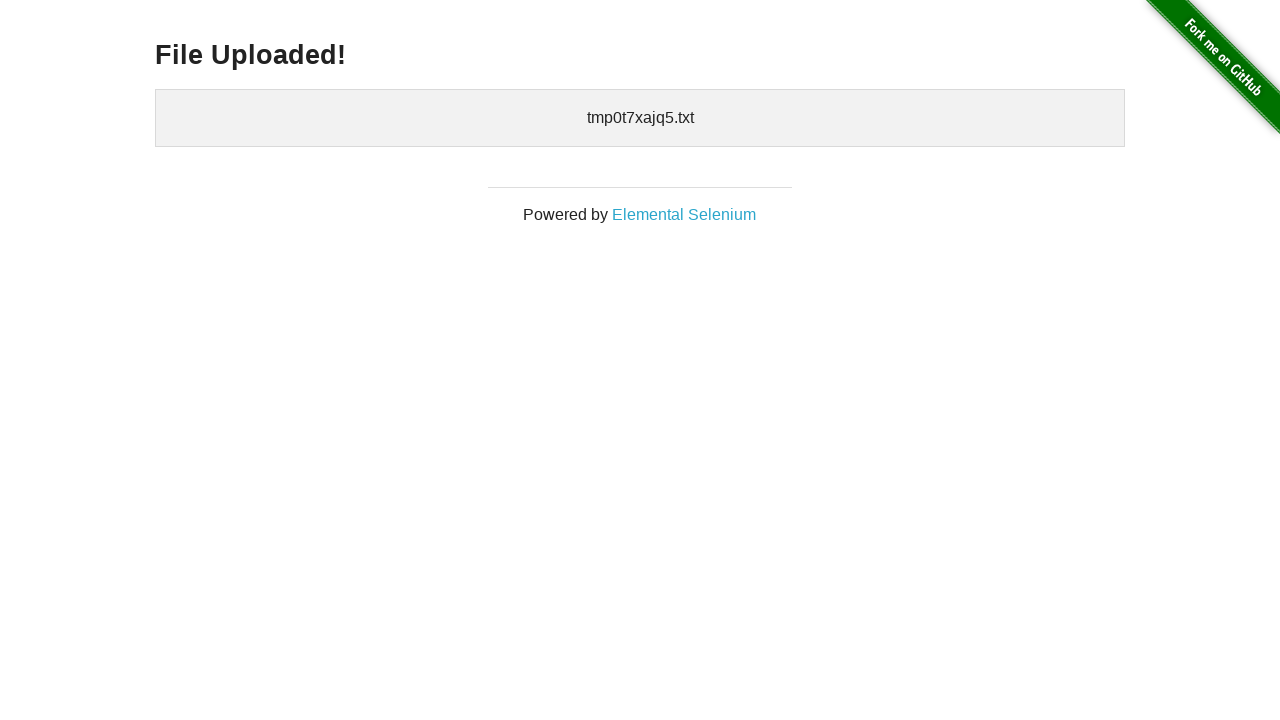